Tests jQuery UI drag and drop functionality by dragging an element from source to target location within an iframe

Starting URL: https://jqueryui.com/droppable/

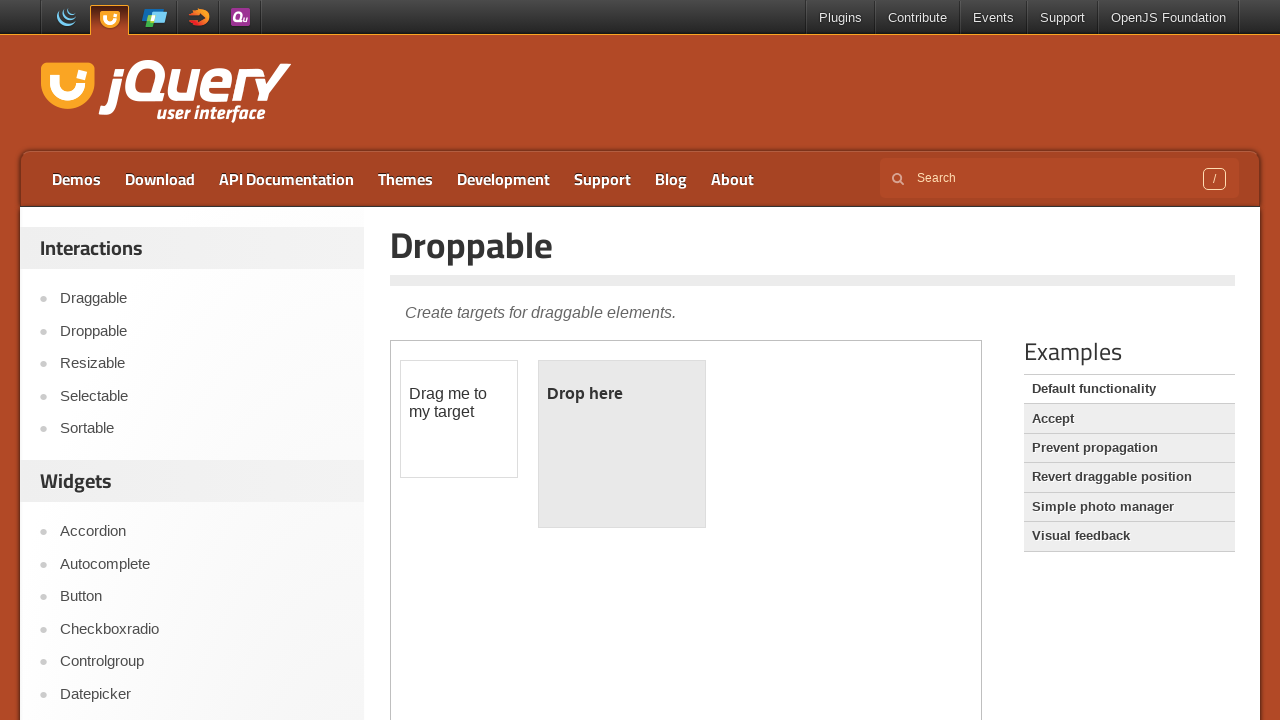

Located the demo iframe containing drag and drop elements
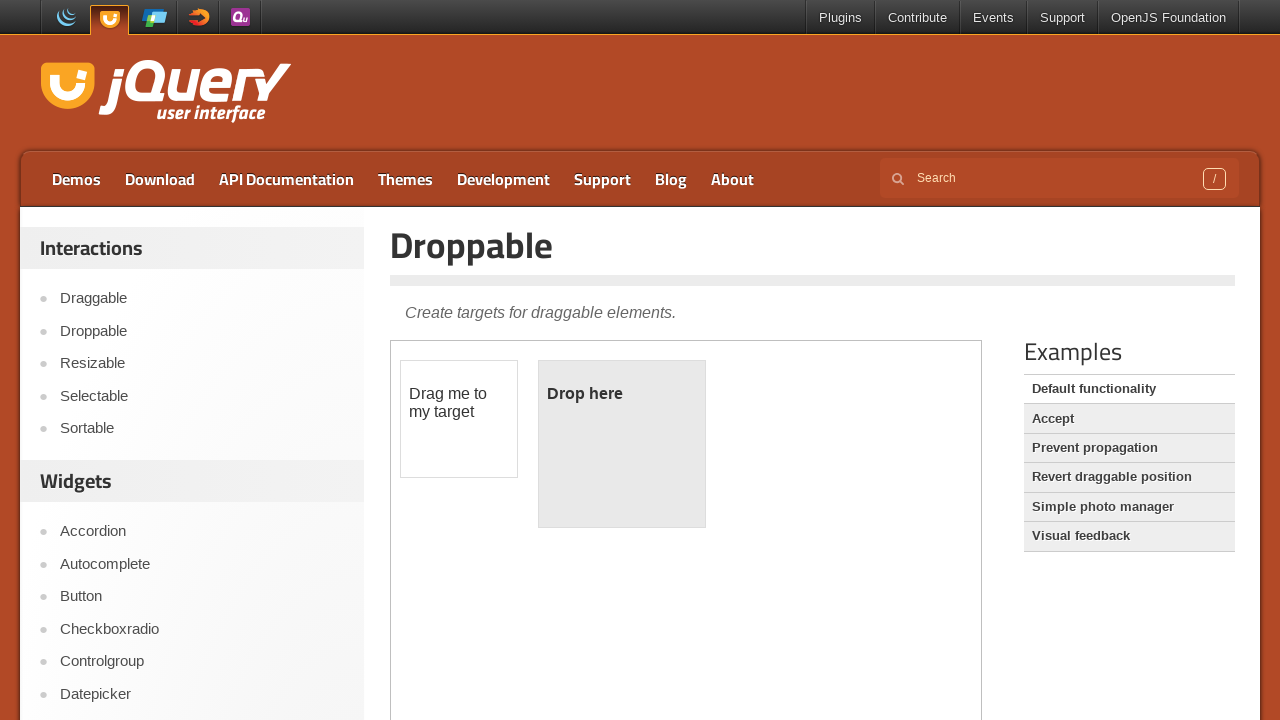

Located the draggable source element
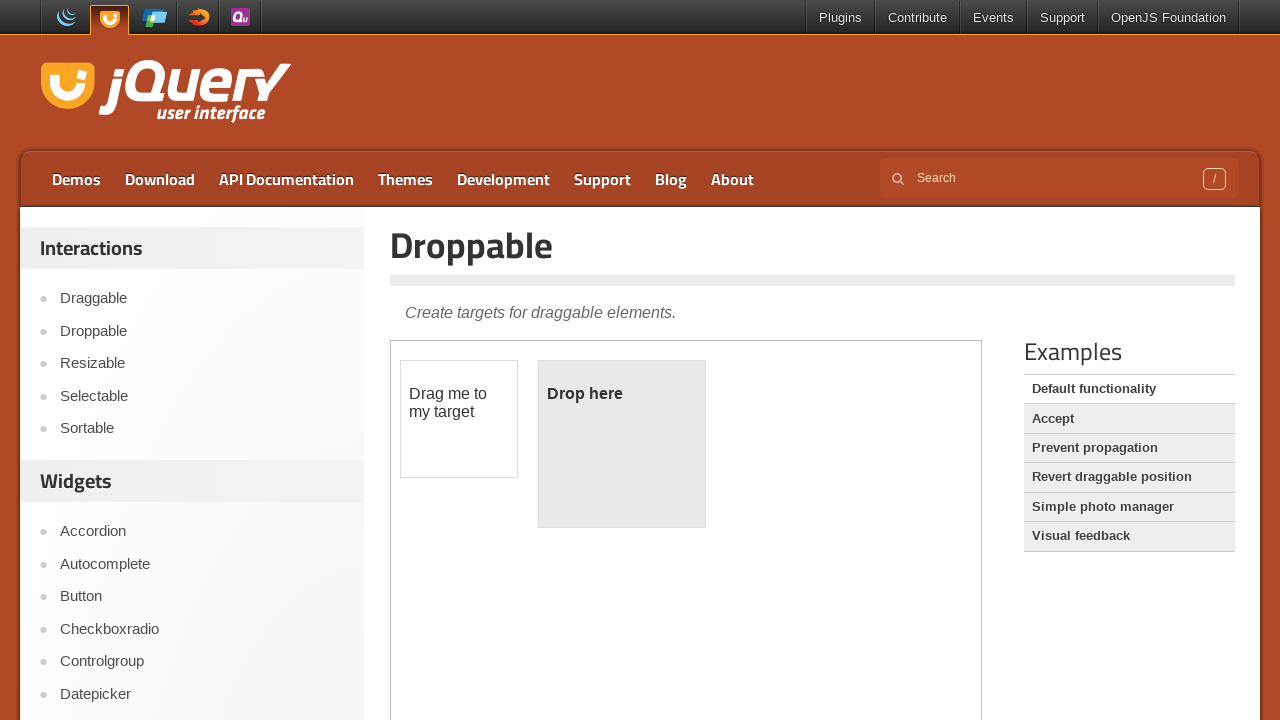

Located the droppable target element
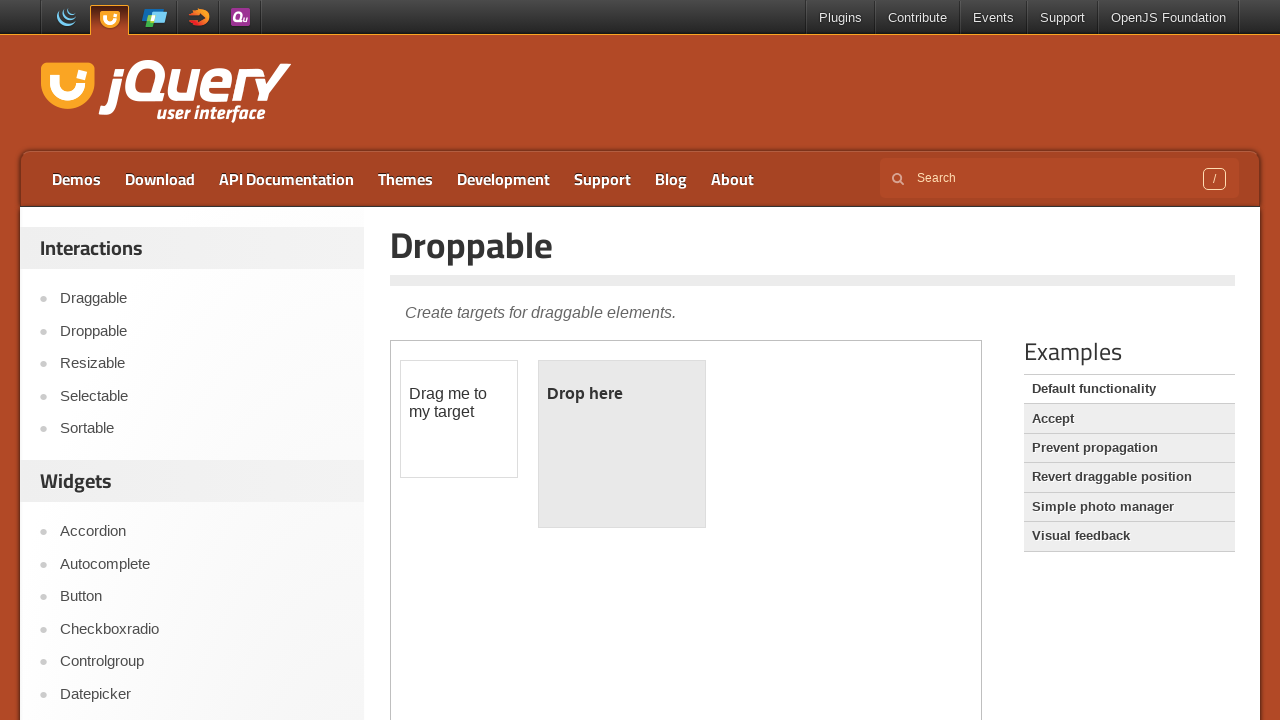

Dragged source element to target element at (622, 444)
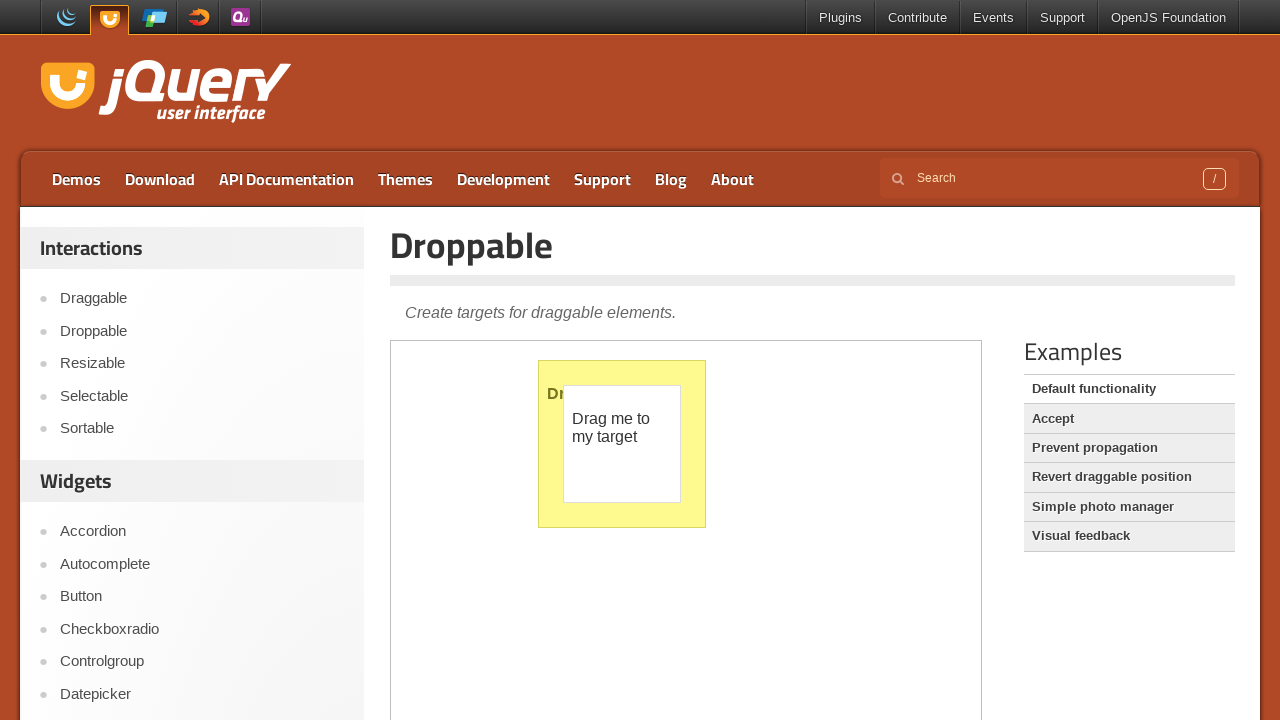

Verified drop success - Target element text: 
	Dropped!

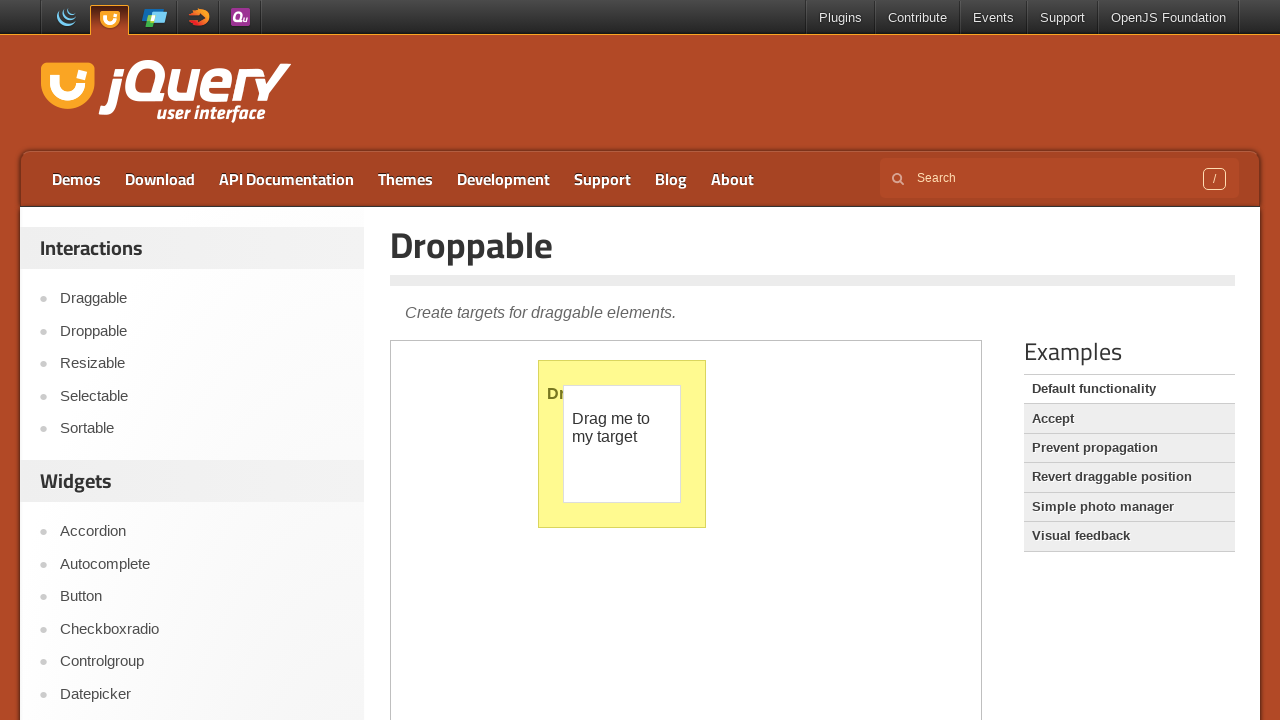

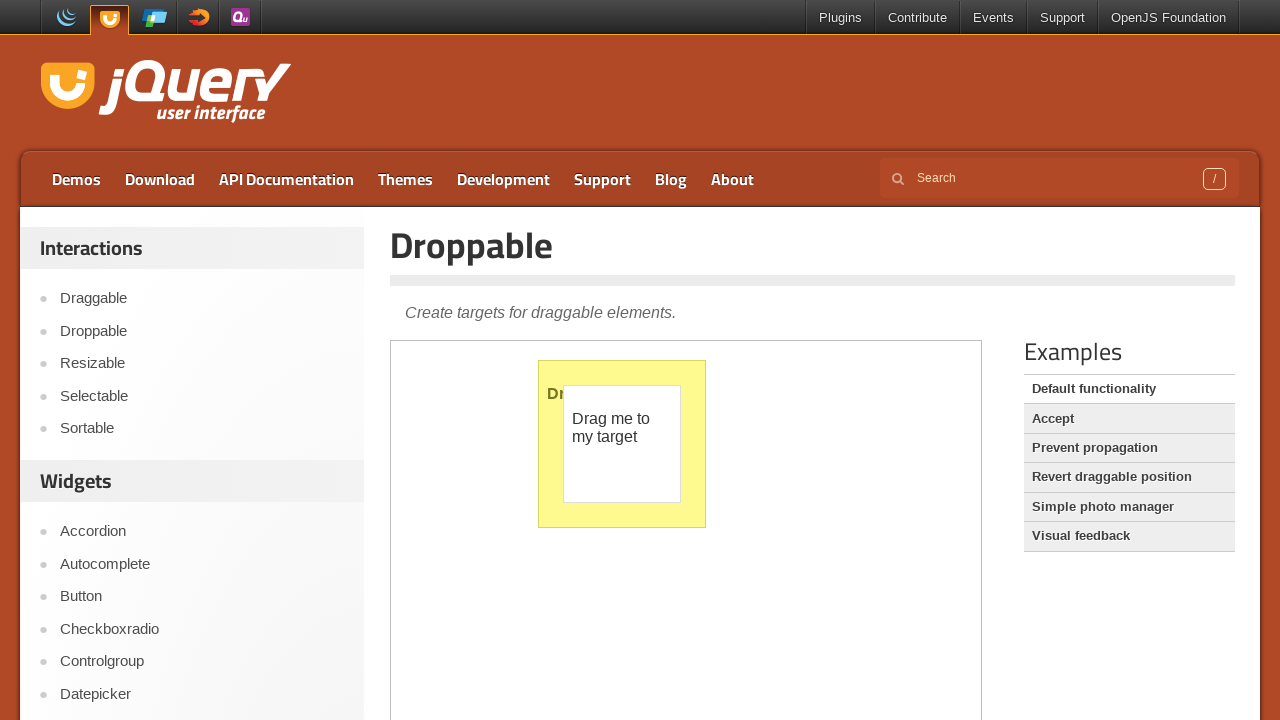